Tests the add/remove elements functionality by clicking add button multiple times, deleting elements, and verifying the delete button text

Starting URL: http://the-internet.herokuapp.com/add_remove_elements/

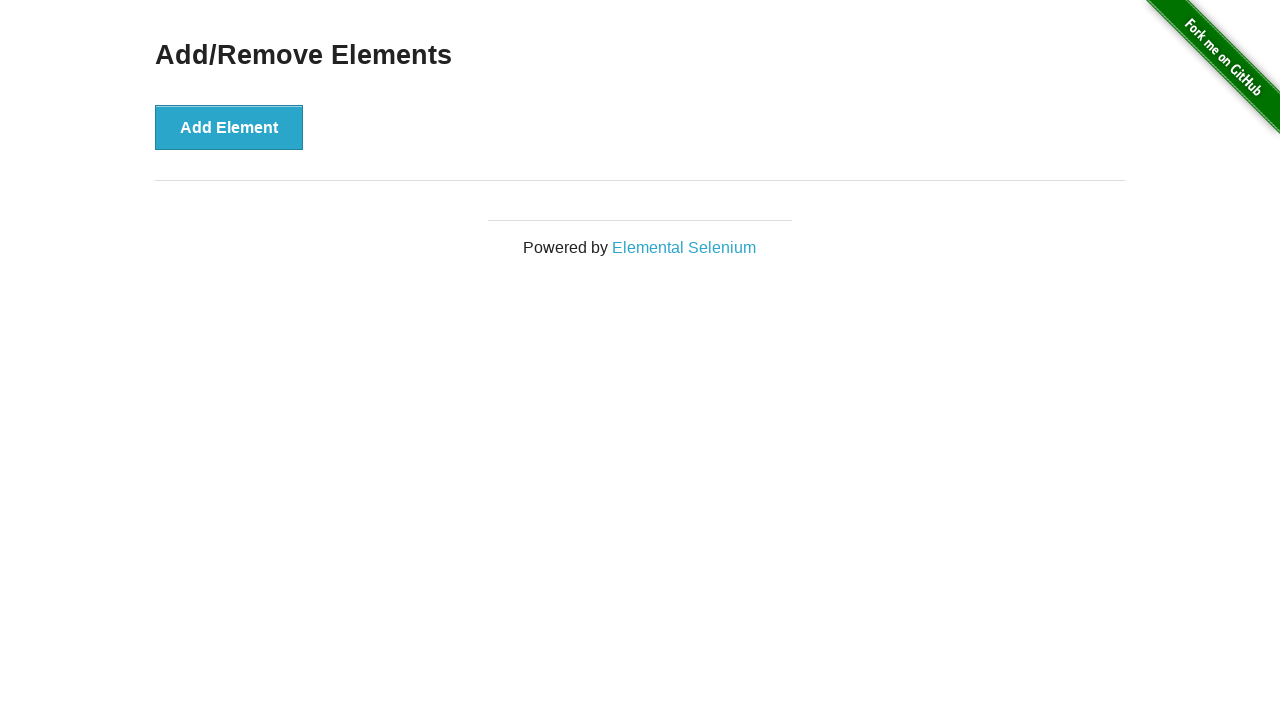

Clicked add element button once at (229, 127) on xpath=//button[@onclick='addElement()']
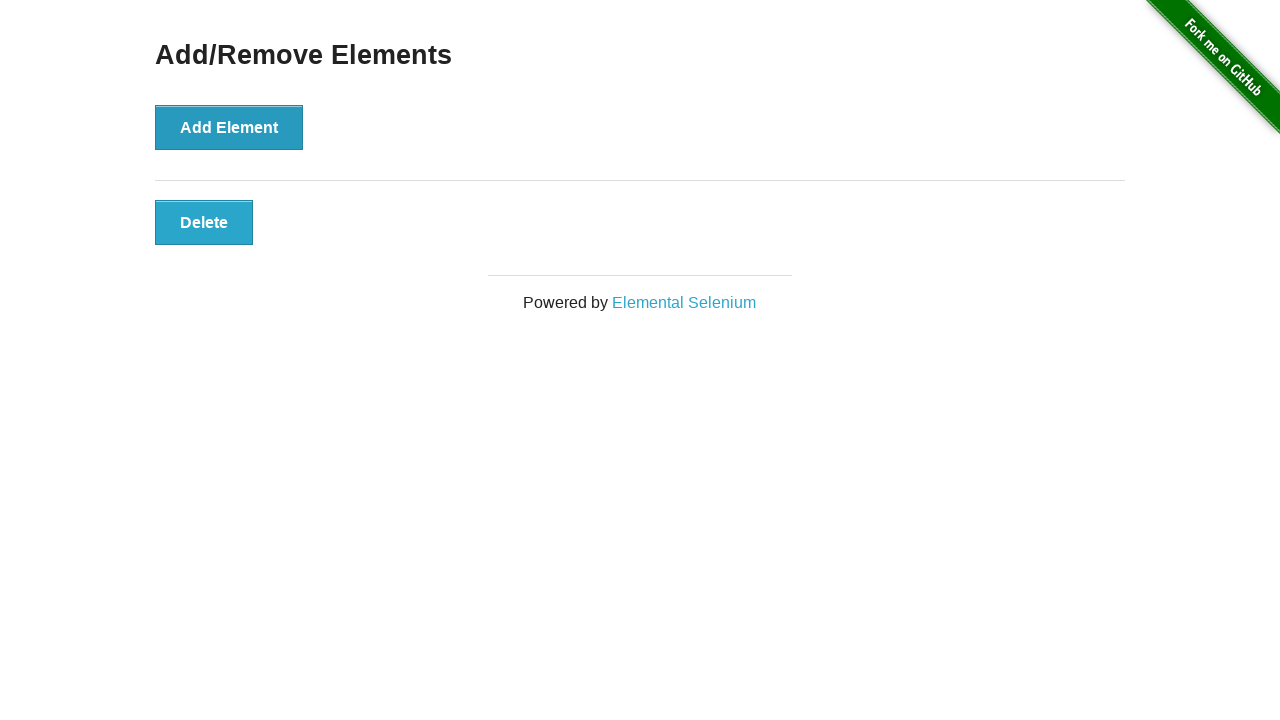

Clicked delete element button to remove the added element at (204, 222) on xpath=//button[@onclick='deleteElement()']
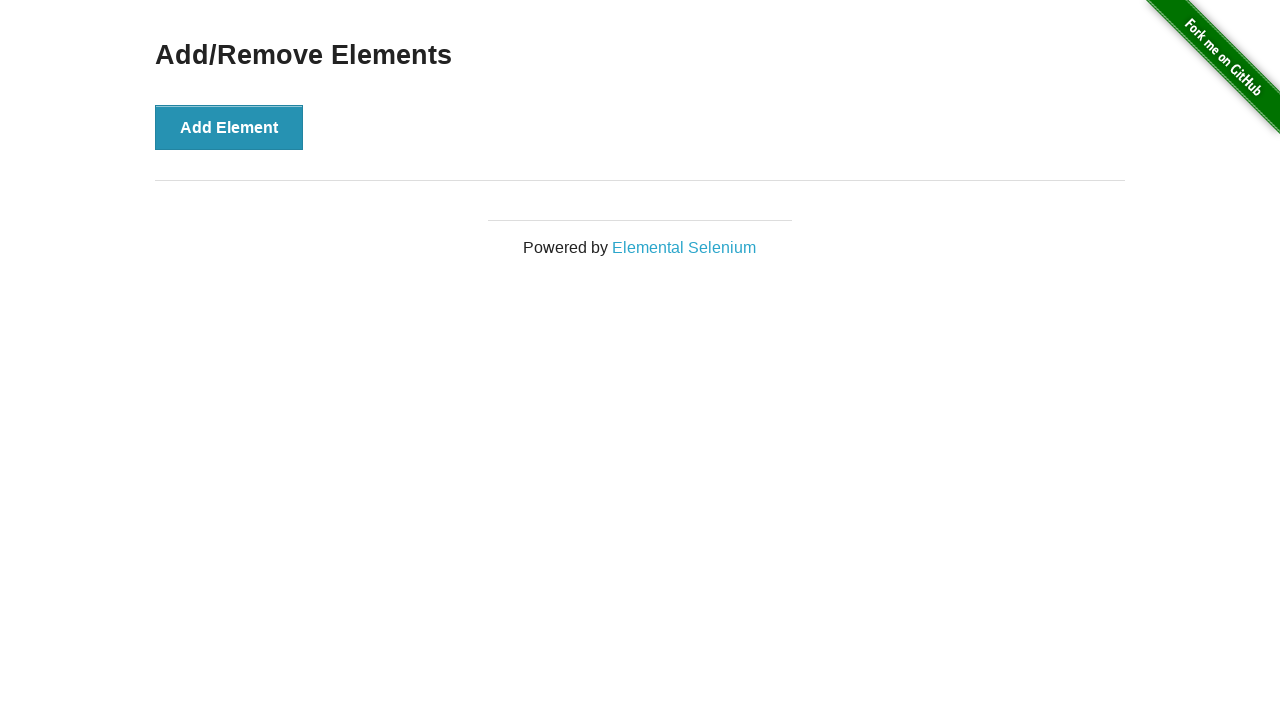

Clicked add element button (iteration 1/10) at (229, 127) on xpath=//button[@onclick='addElement()']
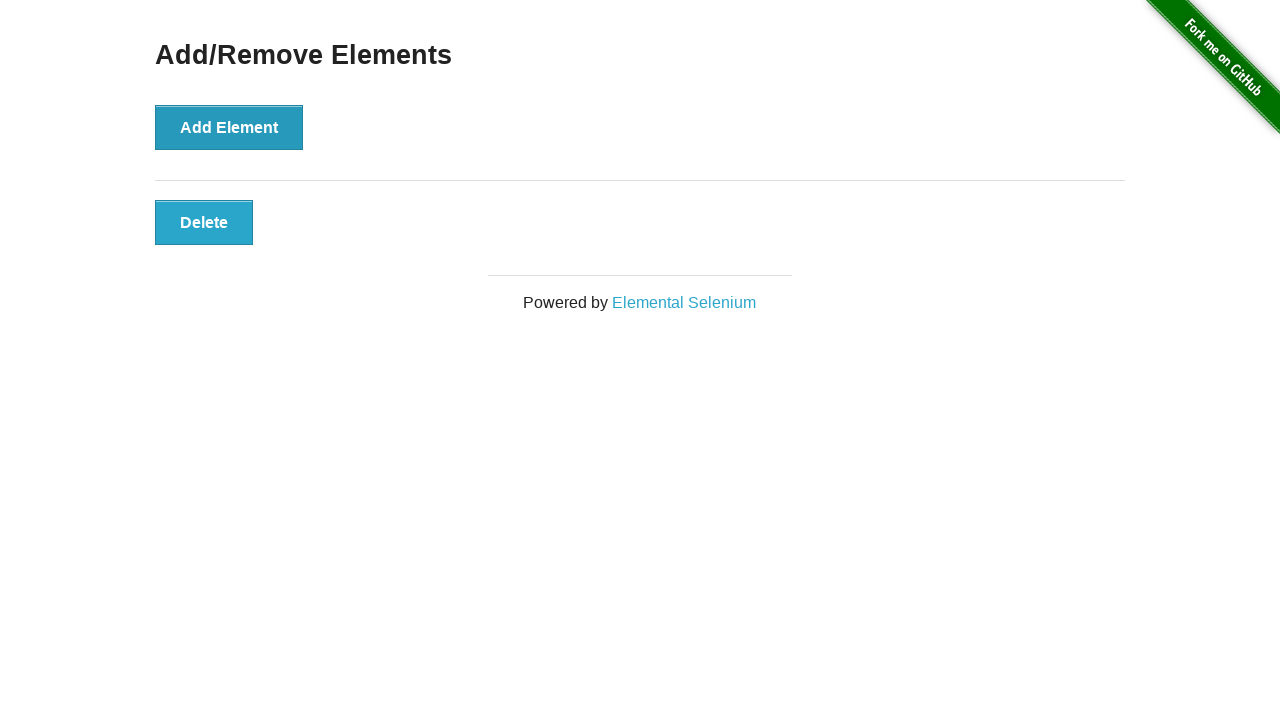

Clicked add element button (iteration 2/10) at (229, 127) on xpath=//button[@onclick='addElement()']
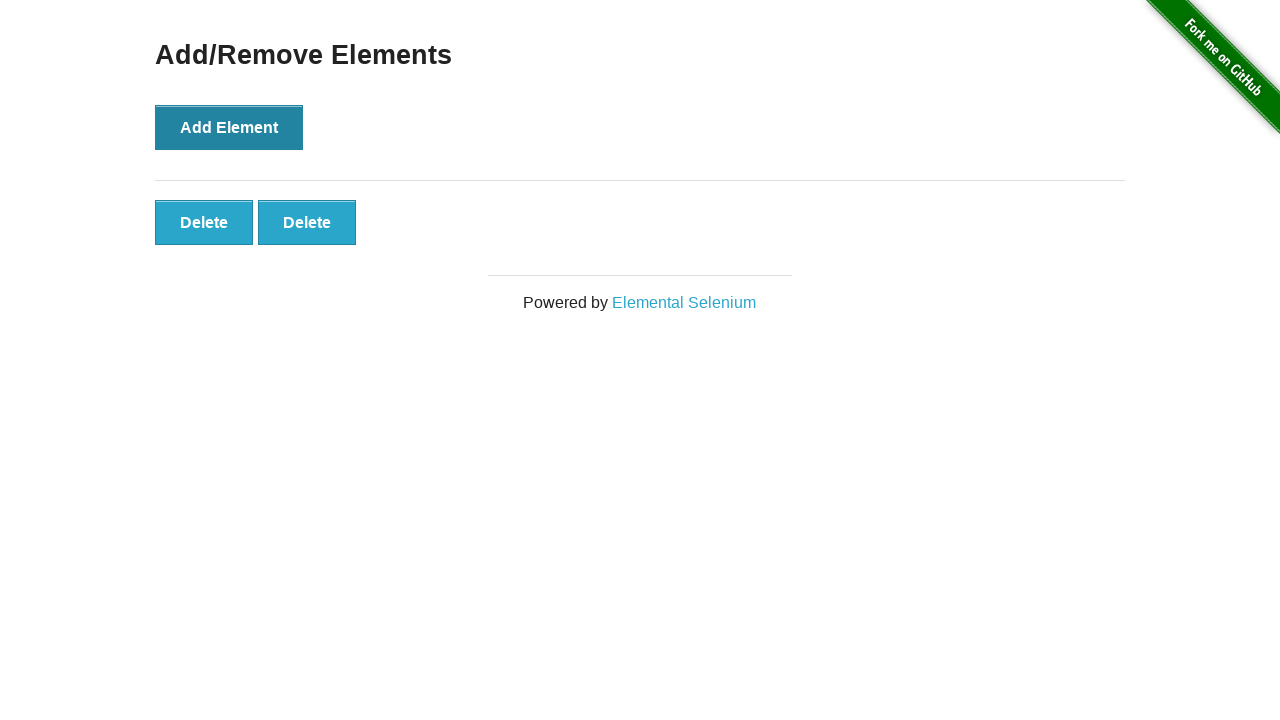

Clicked add element button (iteration 3/10) at (229, 127) on xpath=//button[@onclick='addElement()']
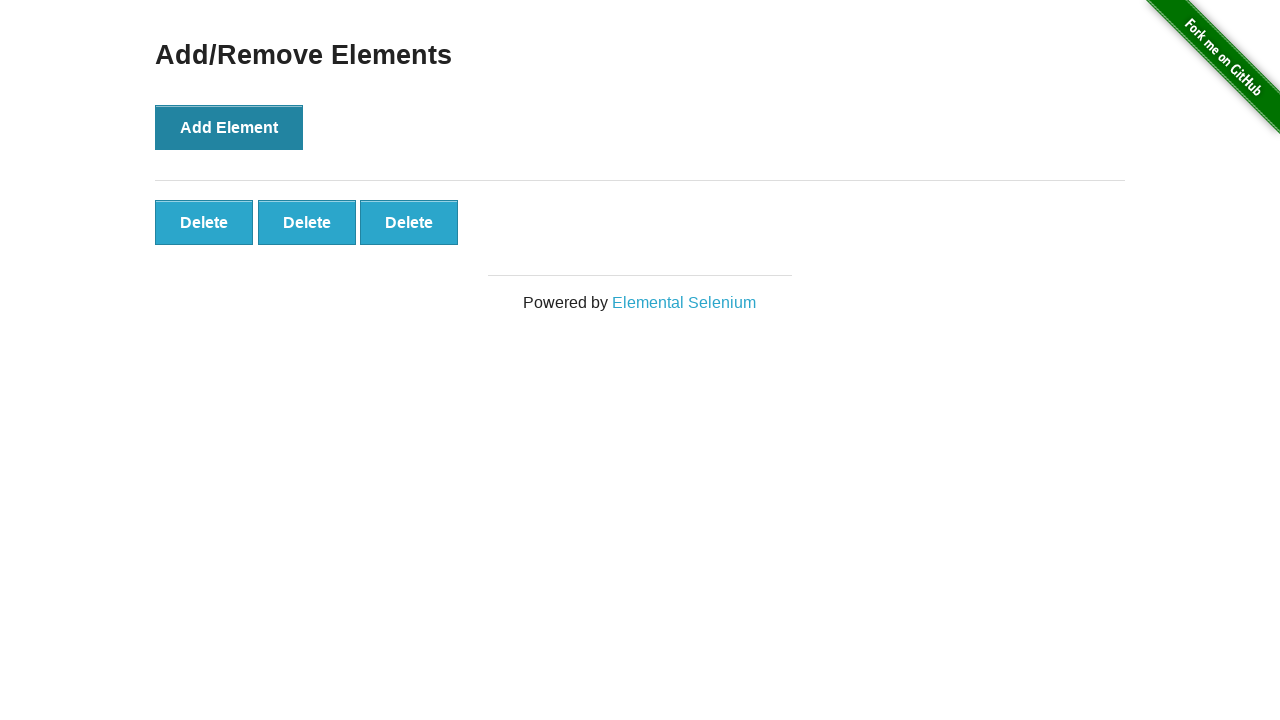

Clicked add element button (iteration 4/10) at (229, 127) on xpath=//button[@onclick='addElement()']
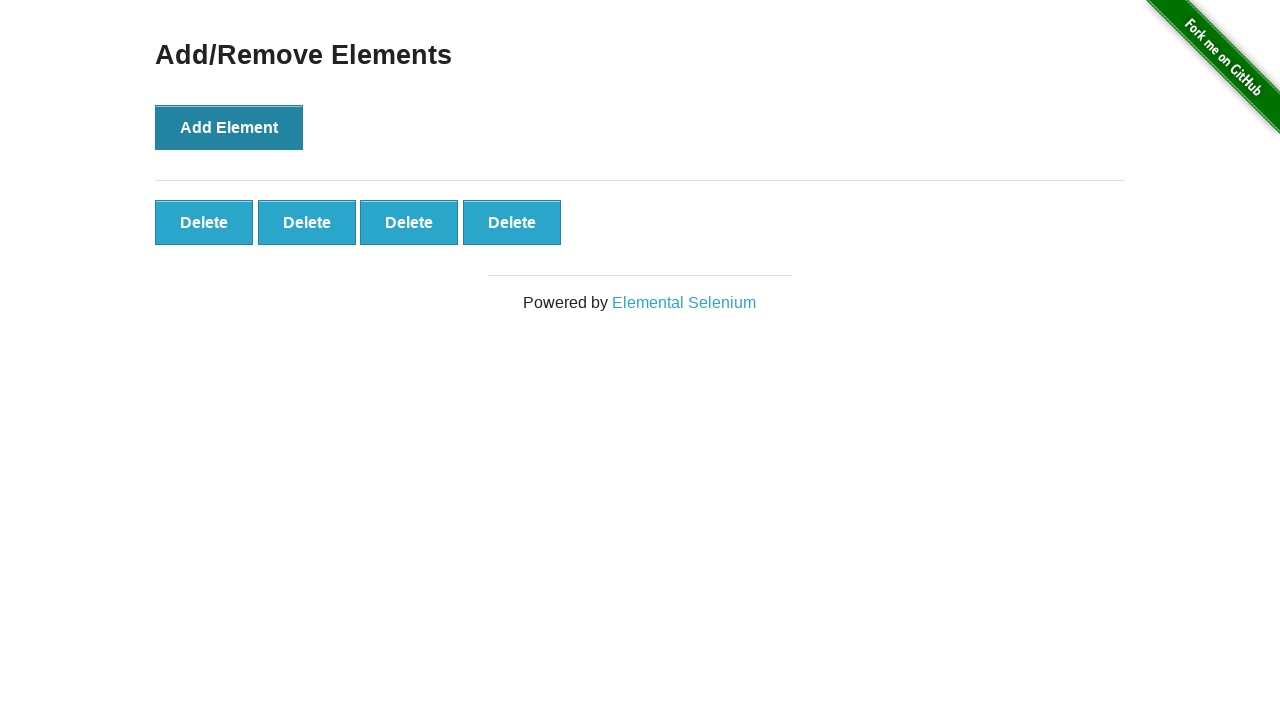

Clicked add element button (iteration 5/10) at (229, 127) on xpath=//button[@onclick='addElement()']
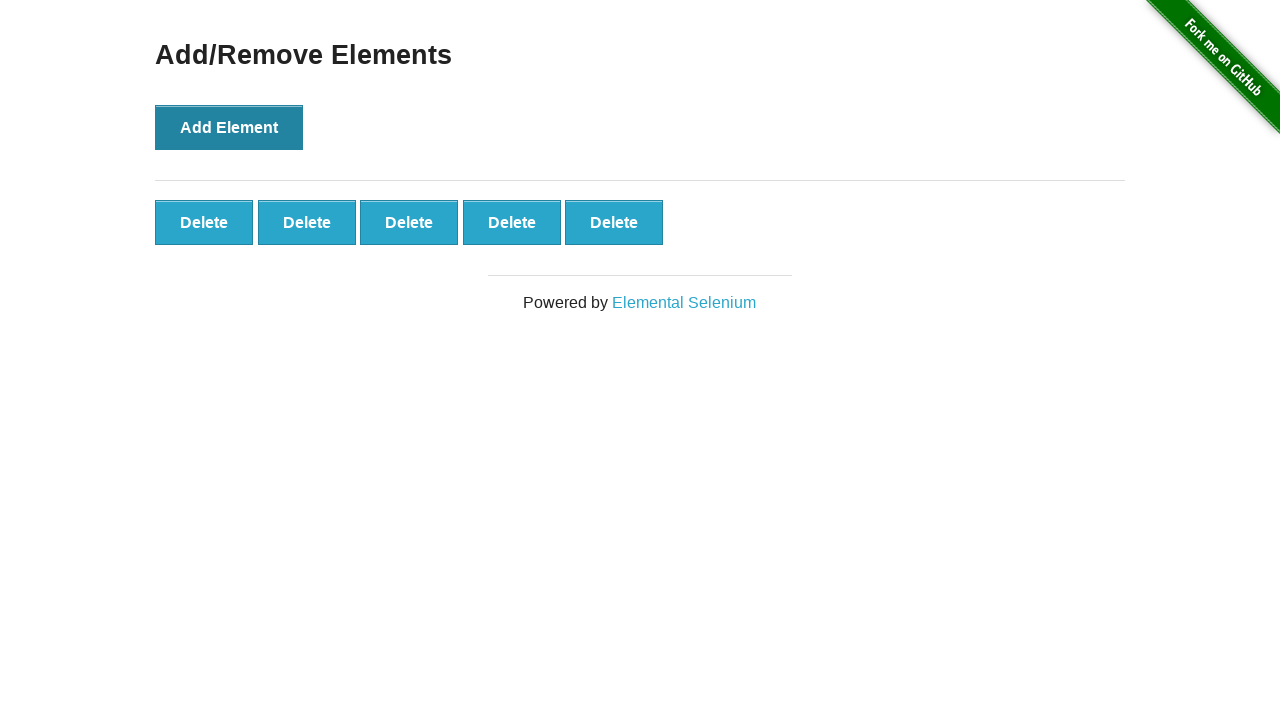

Clicked add element button (iteration 6/10) at (229, 127) on xpath=//button[@onclick='addElement()']
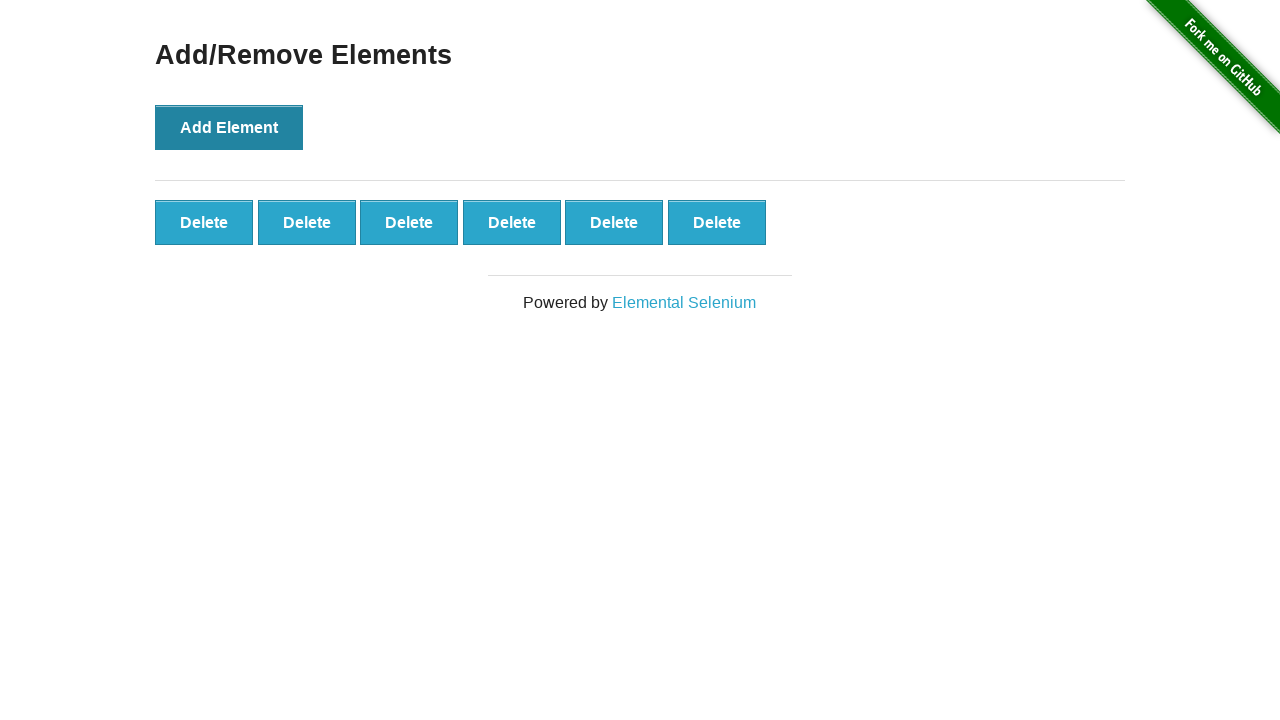

Clicked add element button (iteration 7/10) at (229, 127) on xpath=//button[@onclick='addElement()']
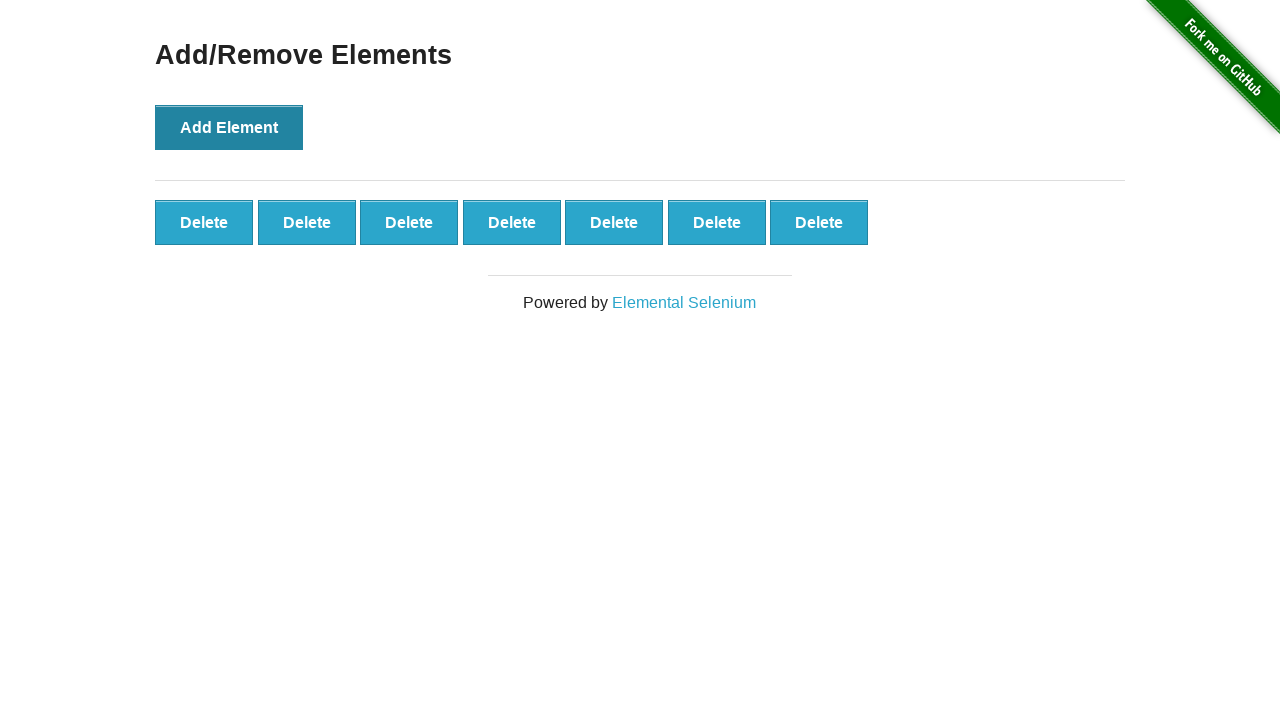

Clicked add element button (iteration 8/10) at (229, 127) on xpath=//button[@onclick='addElement()']
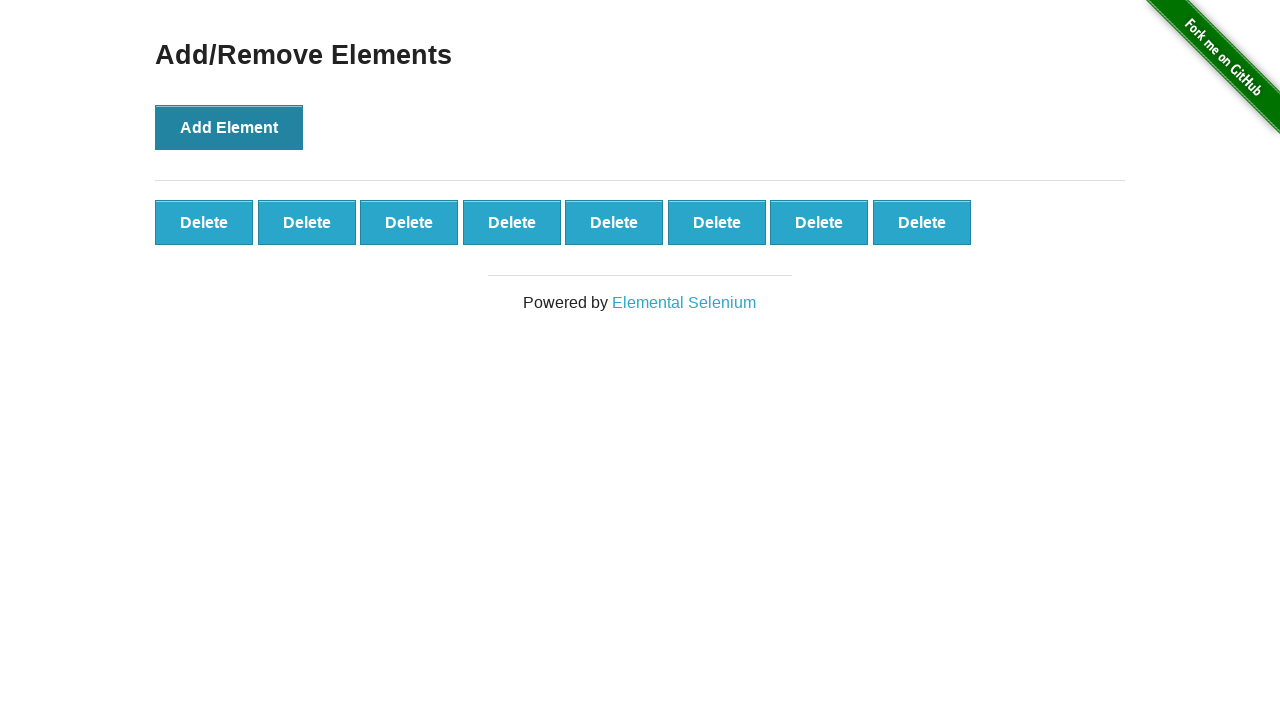

Clicked add element button (iteration 9/10) at (229, 127) on xpath=//button[@onclick='addElement()']
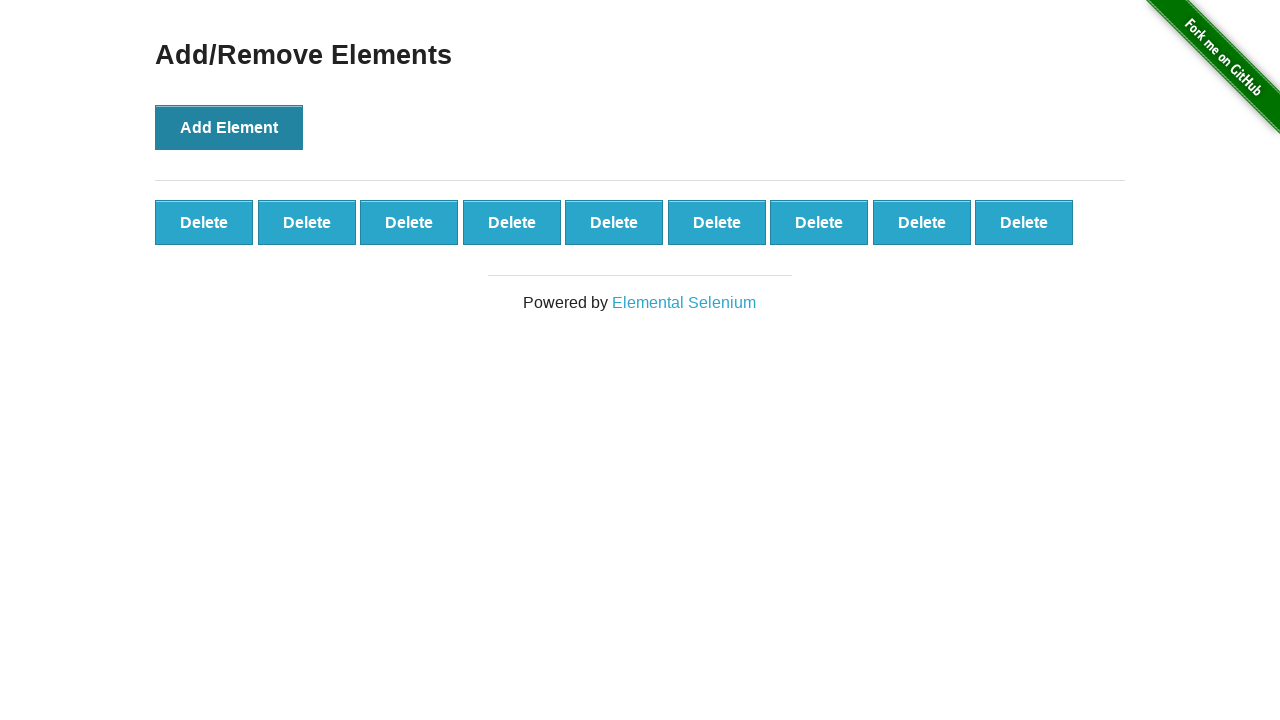

Clicked add element button (iteration 10/10) at (229, 127) on xpath=//button[@onclick='addElement()']
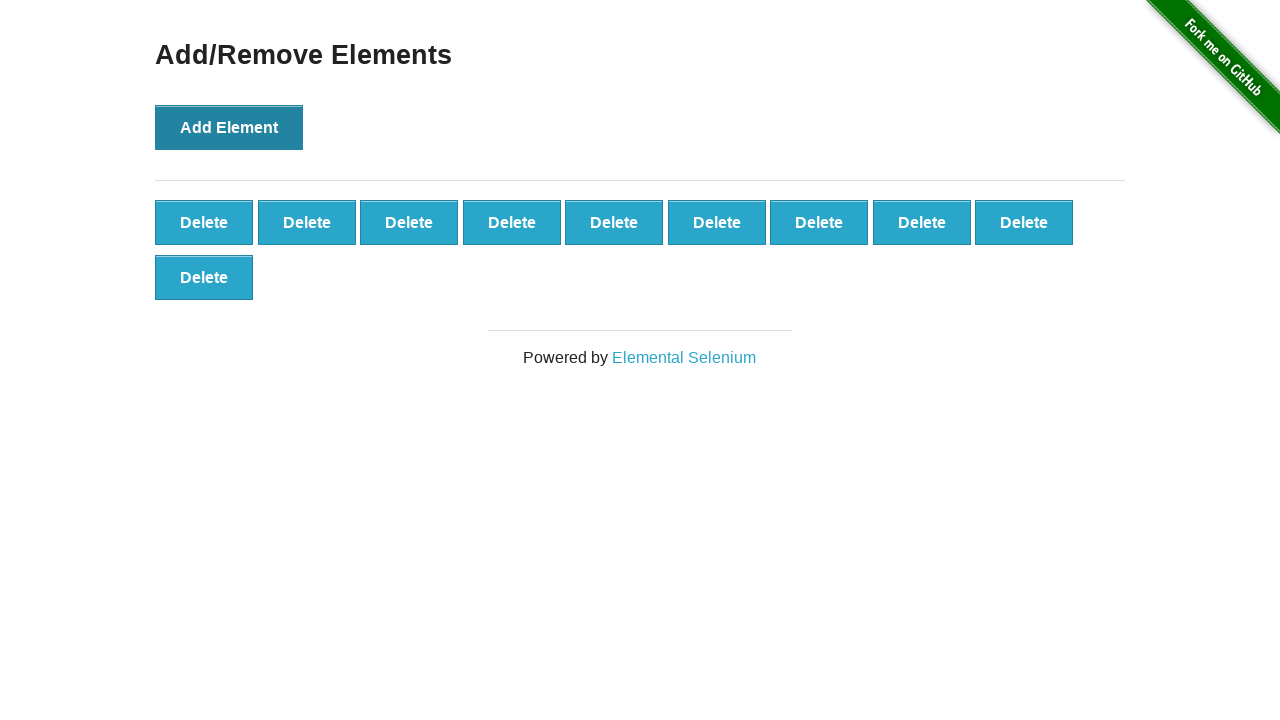

Retrieved delete button text content
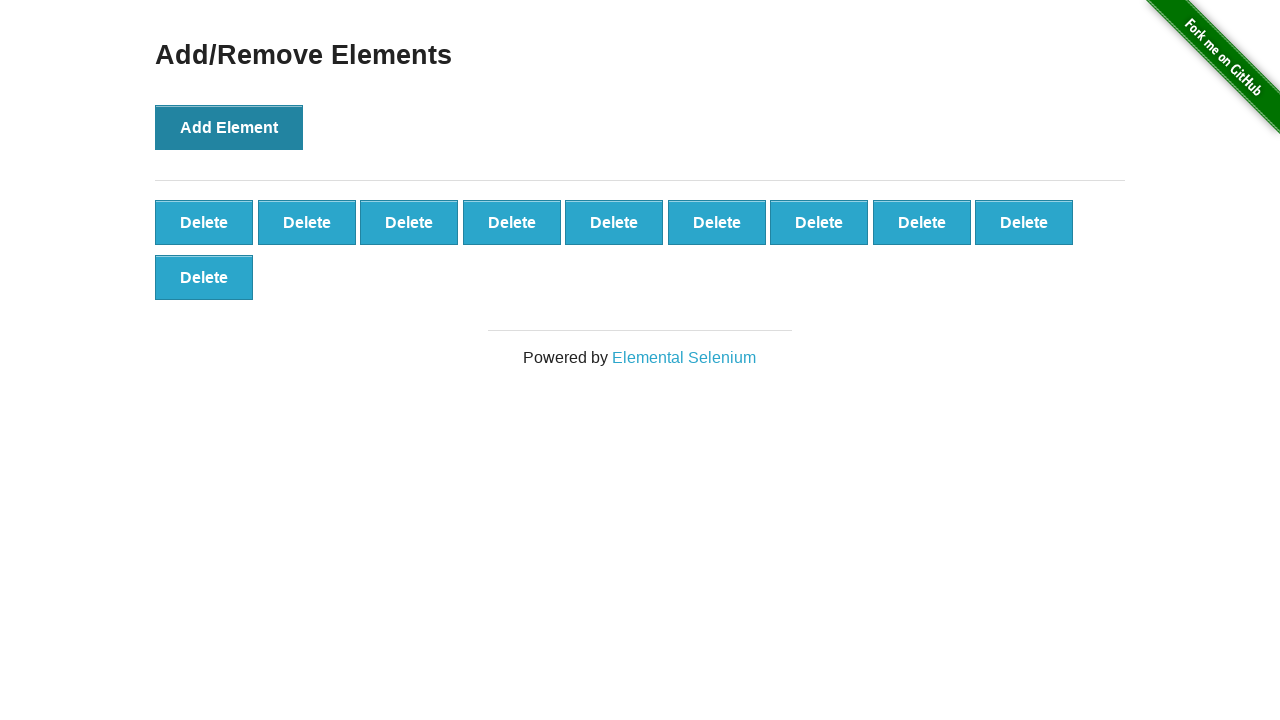

Verified delete button text is 'Delete'
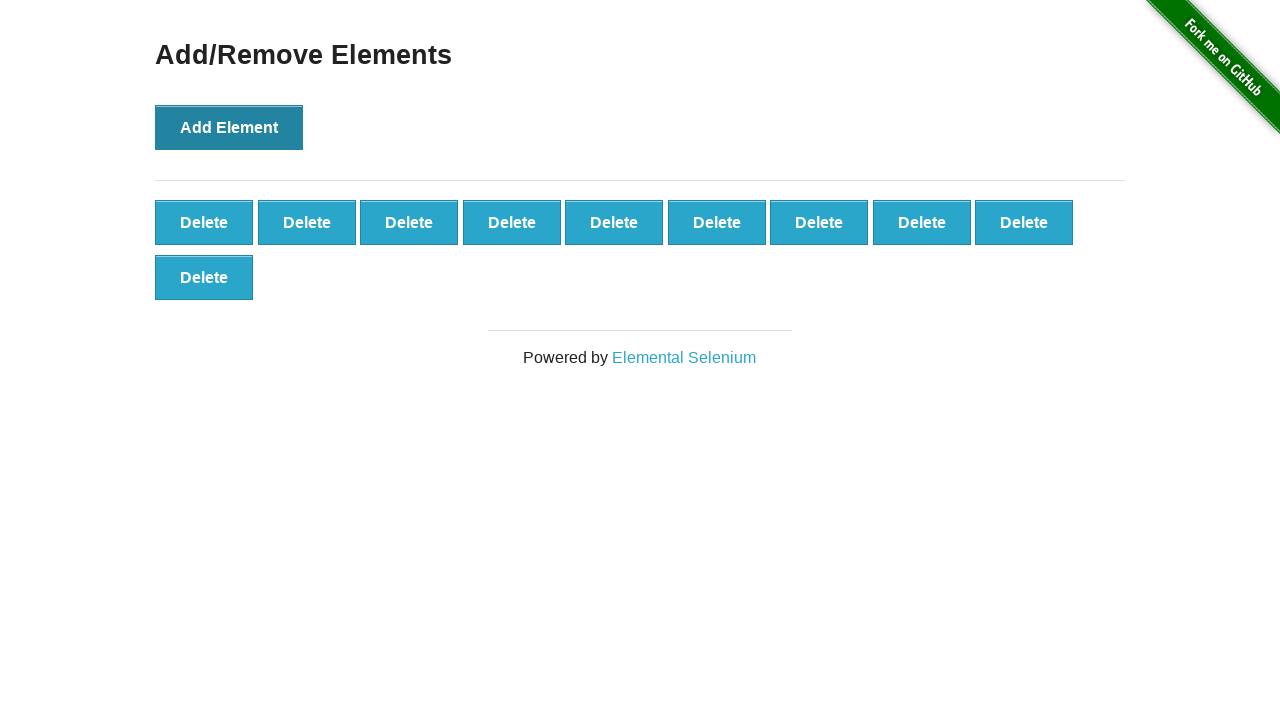

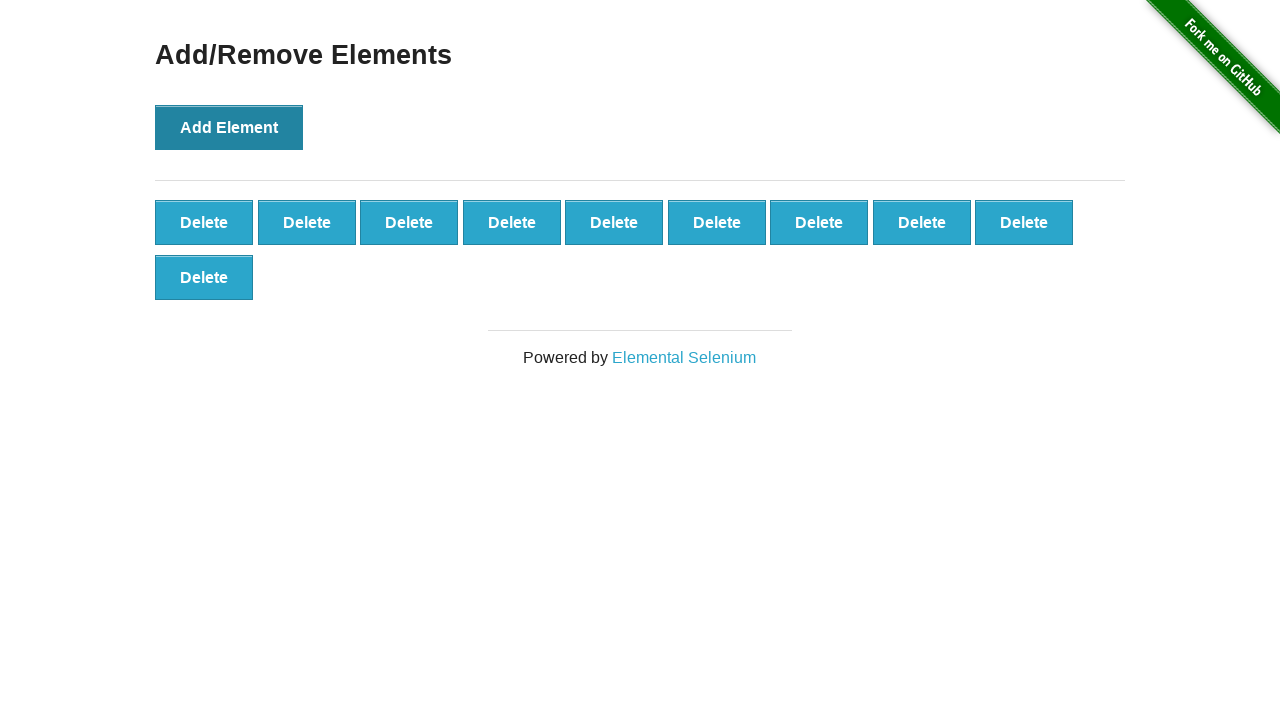